Tests scrolling the window and various scrollable elements to different positions

Starting URL: https://example.cypress.io/commands/actions

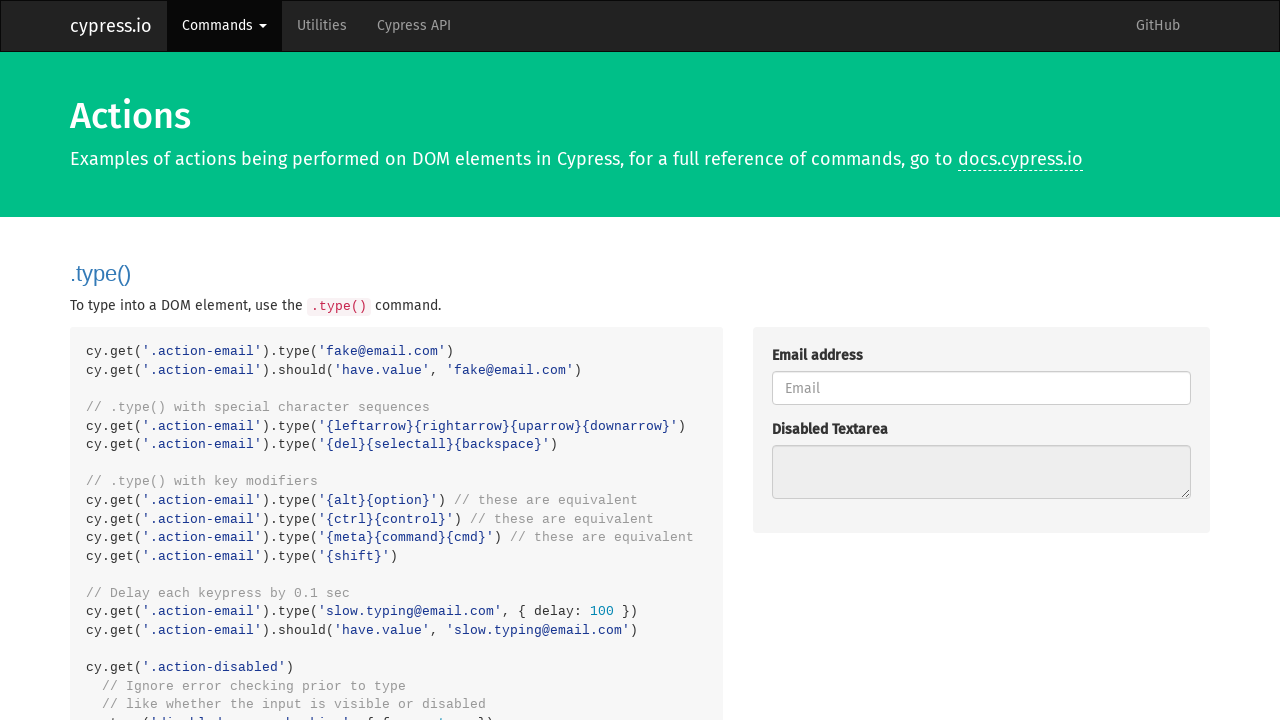

Scrolled window to bottom
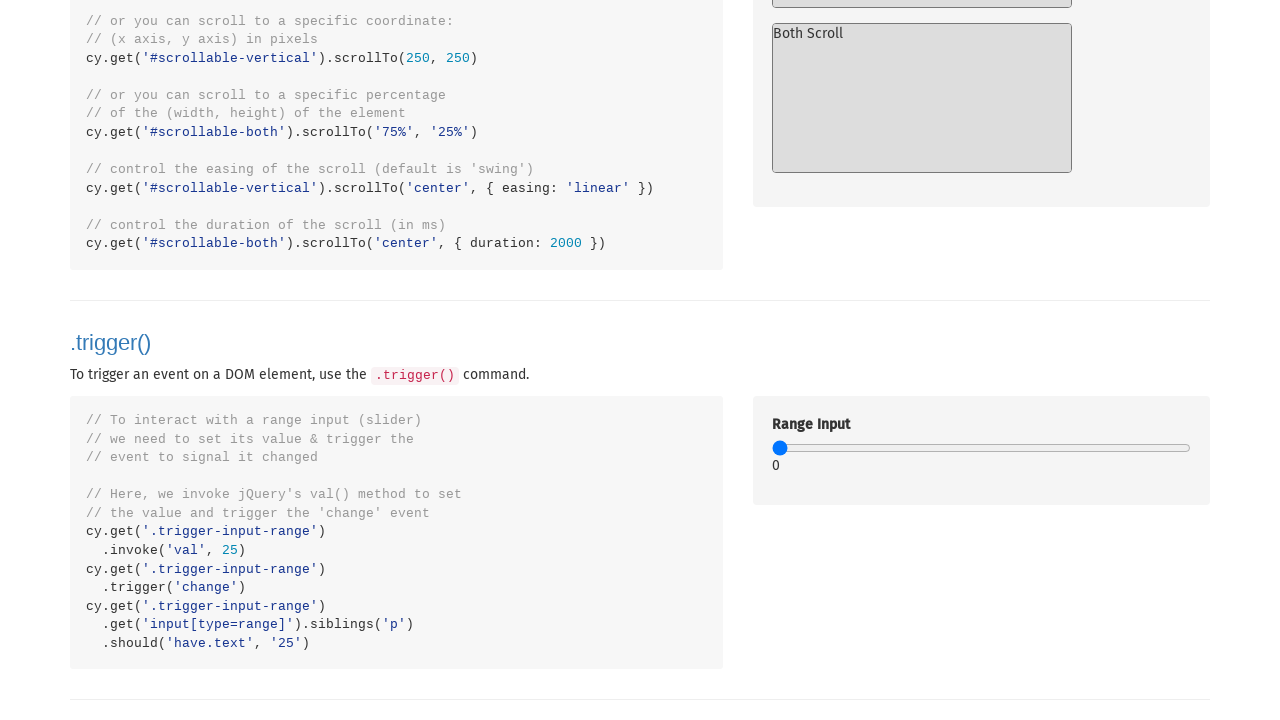

Scrolled horizontal element to the right
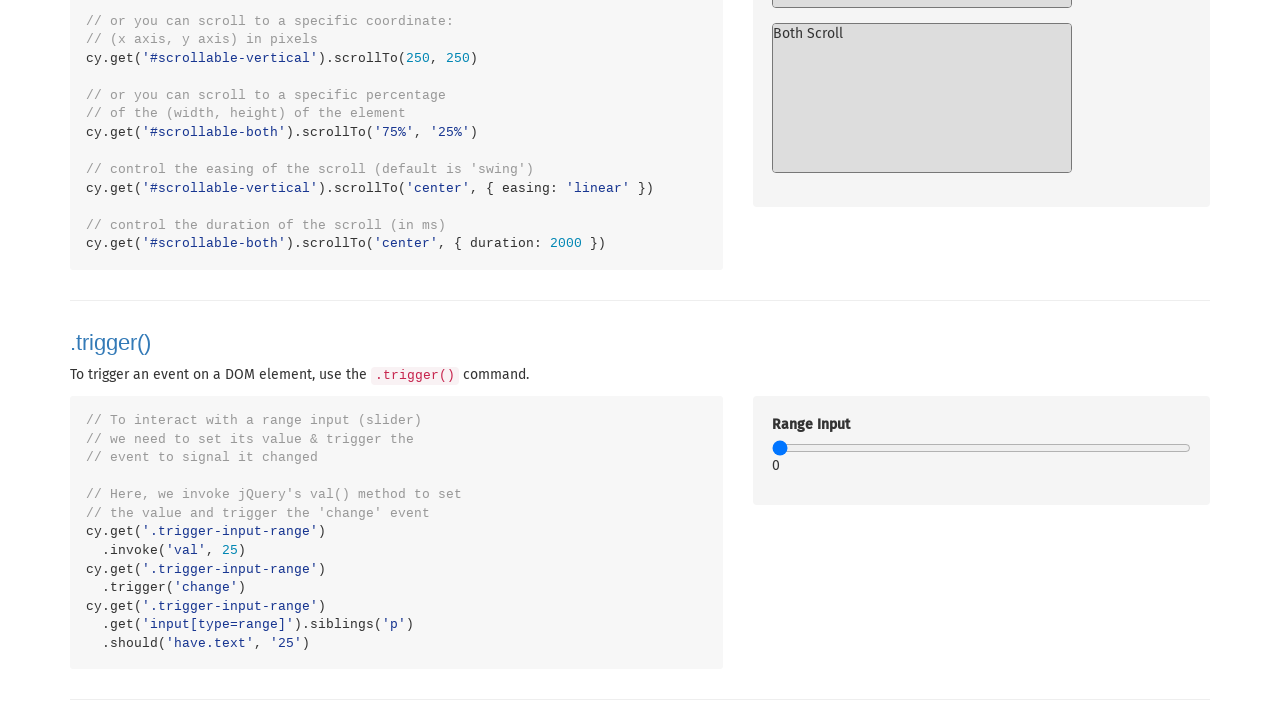

Scrolled vertical element to position (250, 250)
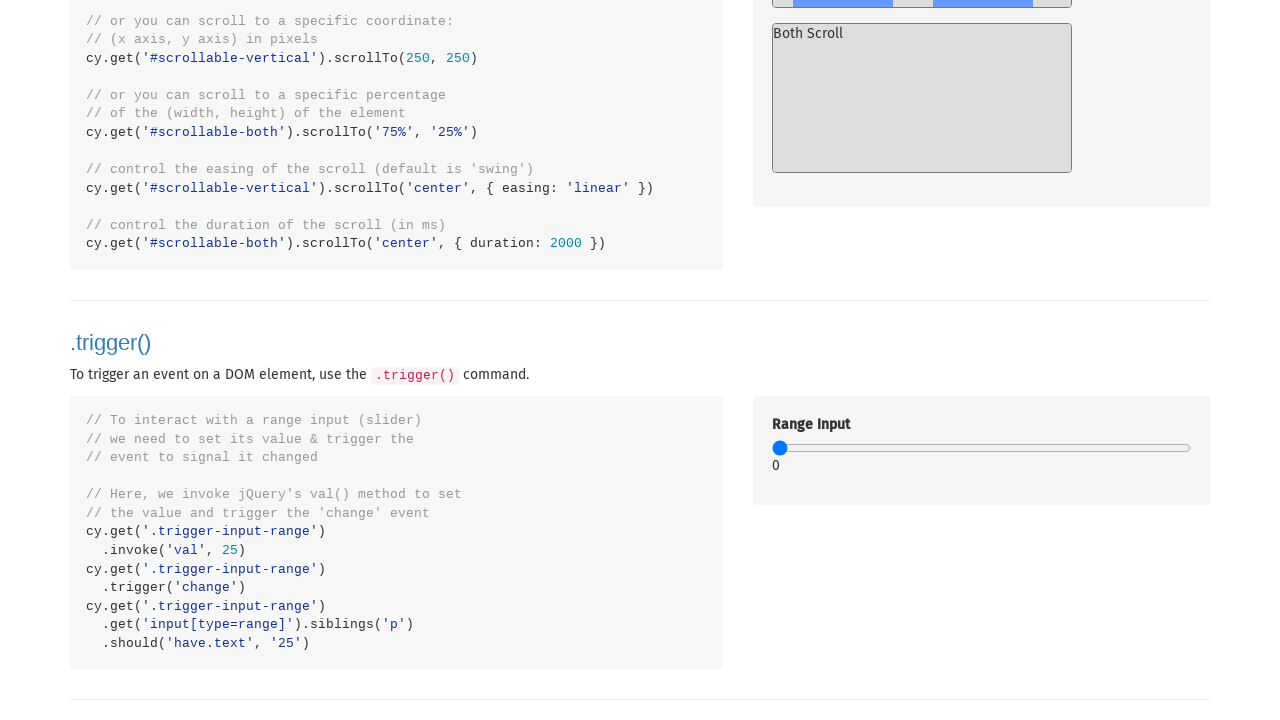

Scrolled both-direction element to 25% height and 75% width
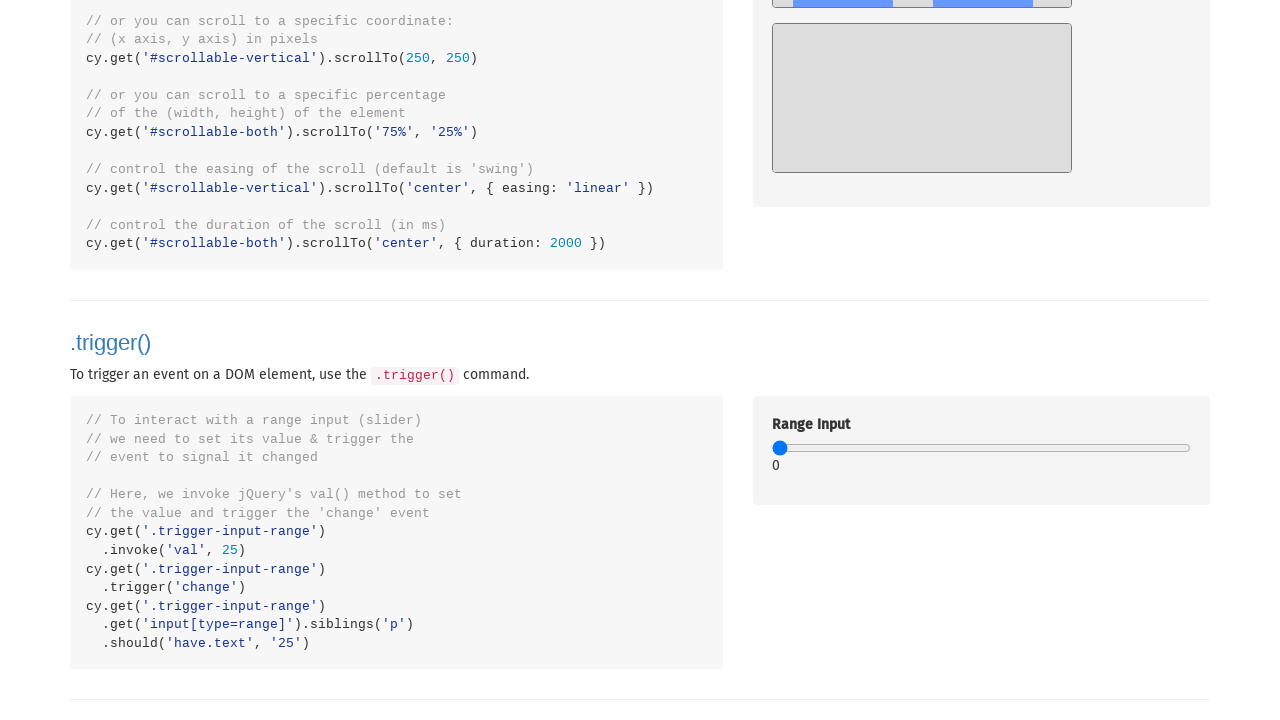

Scrolled vertical element into view with smooth behavior
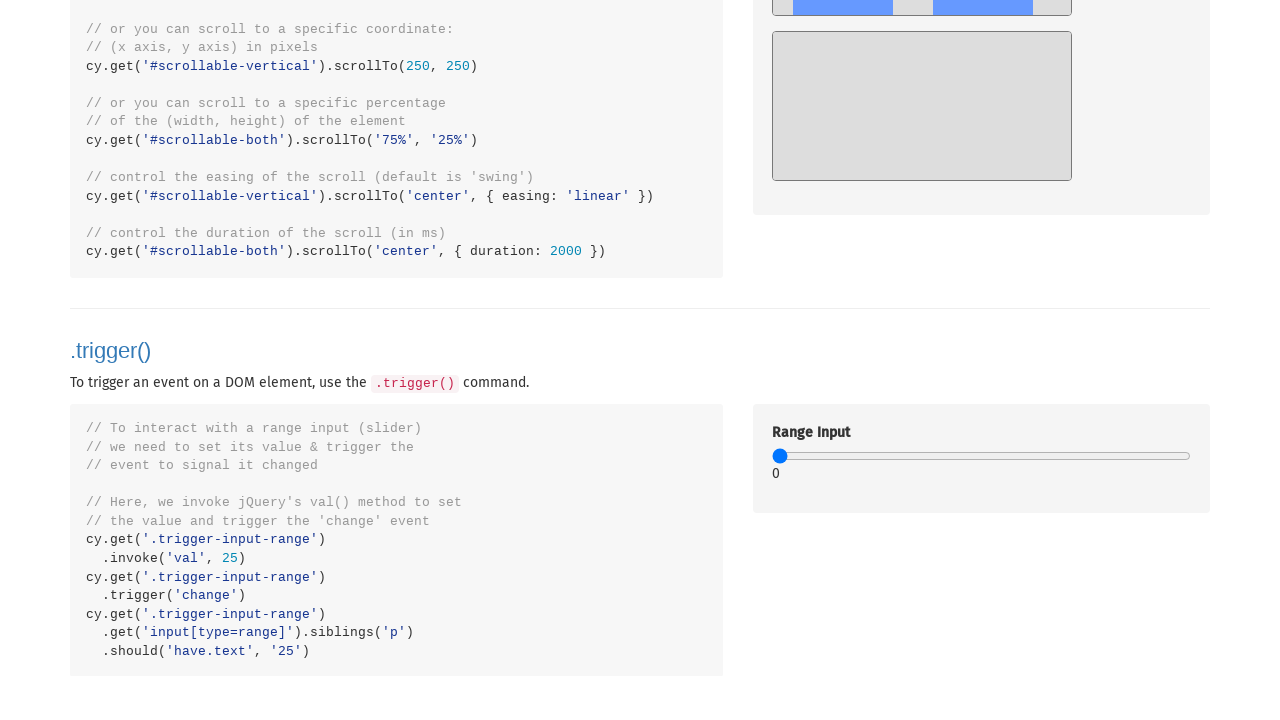

Scrolled both-direction element into view with smooth behavior
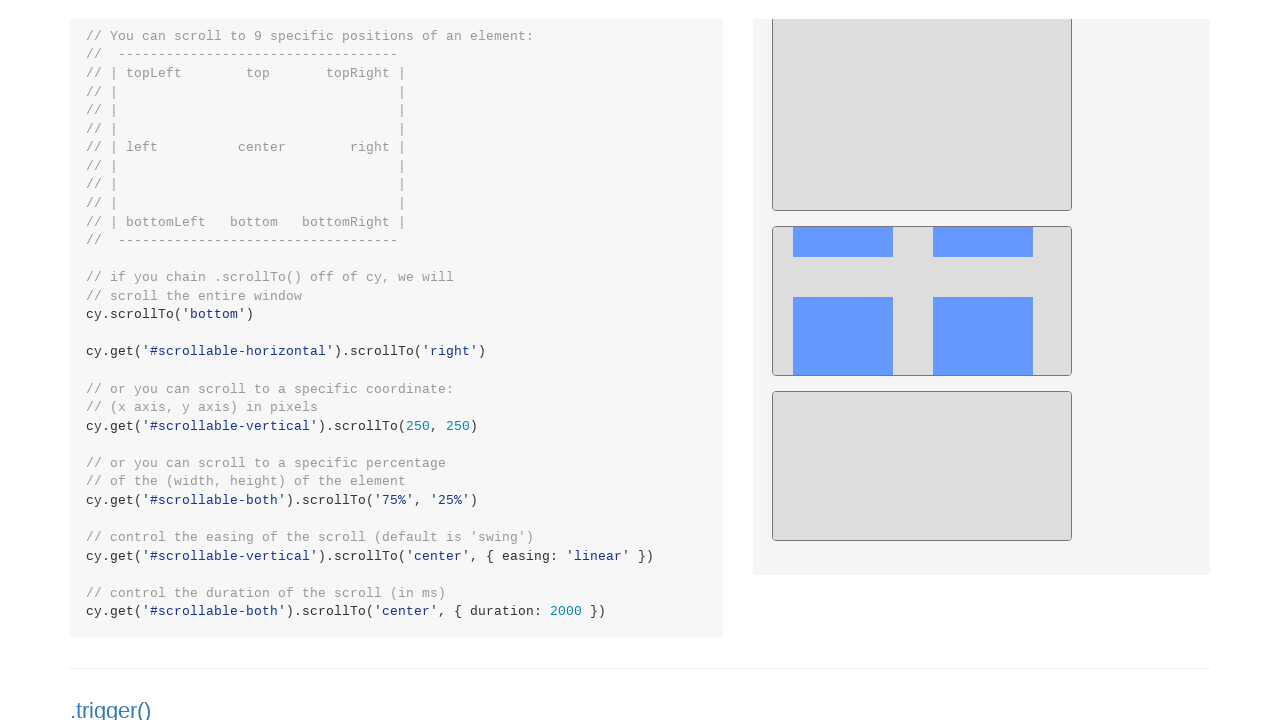

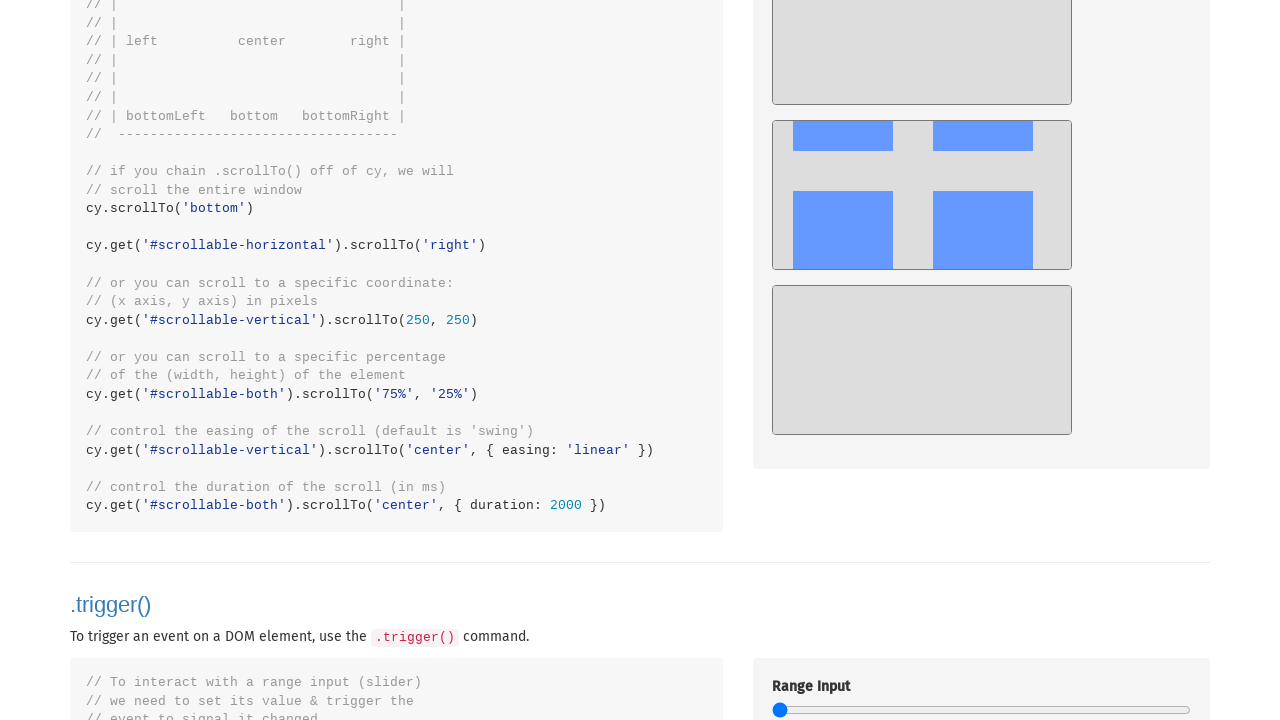